Navigates to the IoT Vega product page and verifies that product names and prices are displayed

Starting URL: https://iotvega.com/product

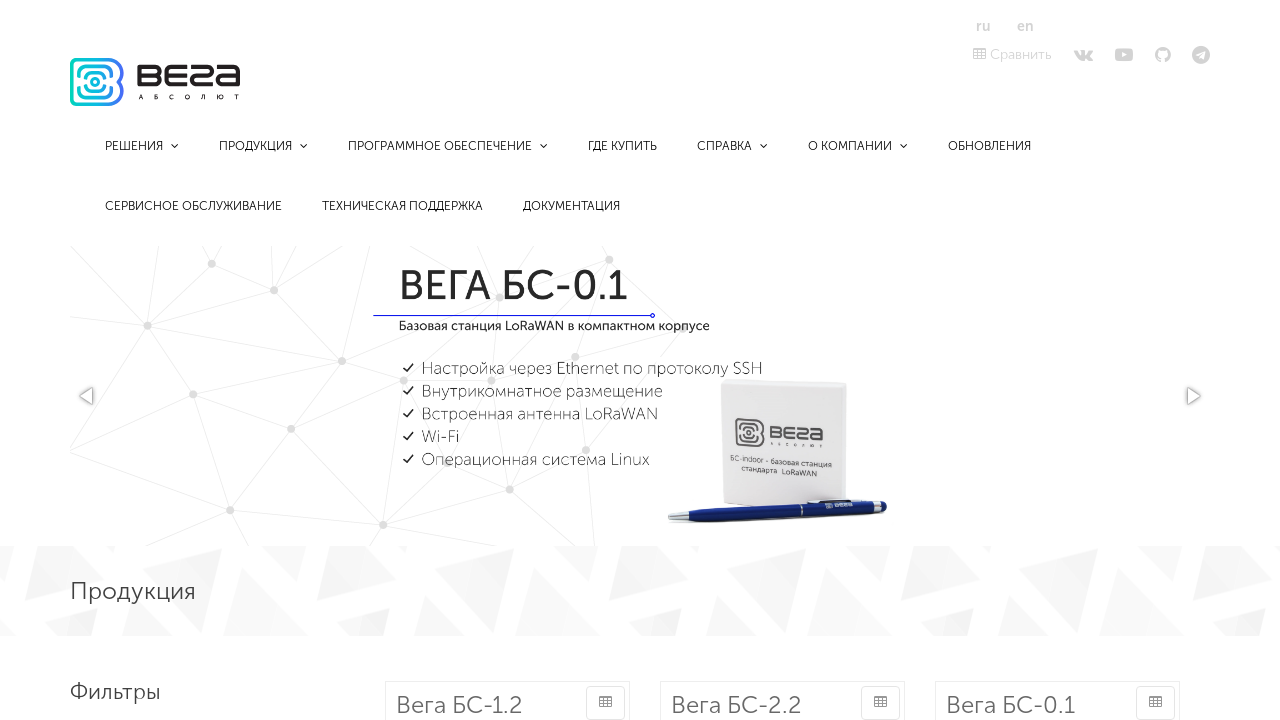

Navigated to IoT Vega product page
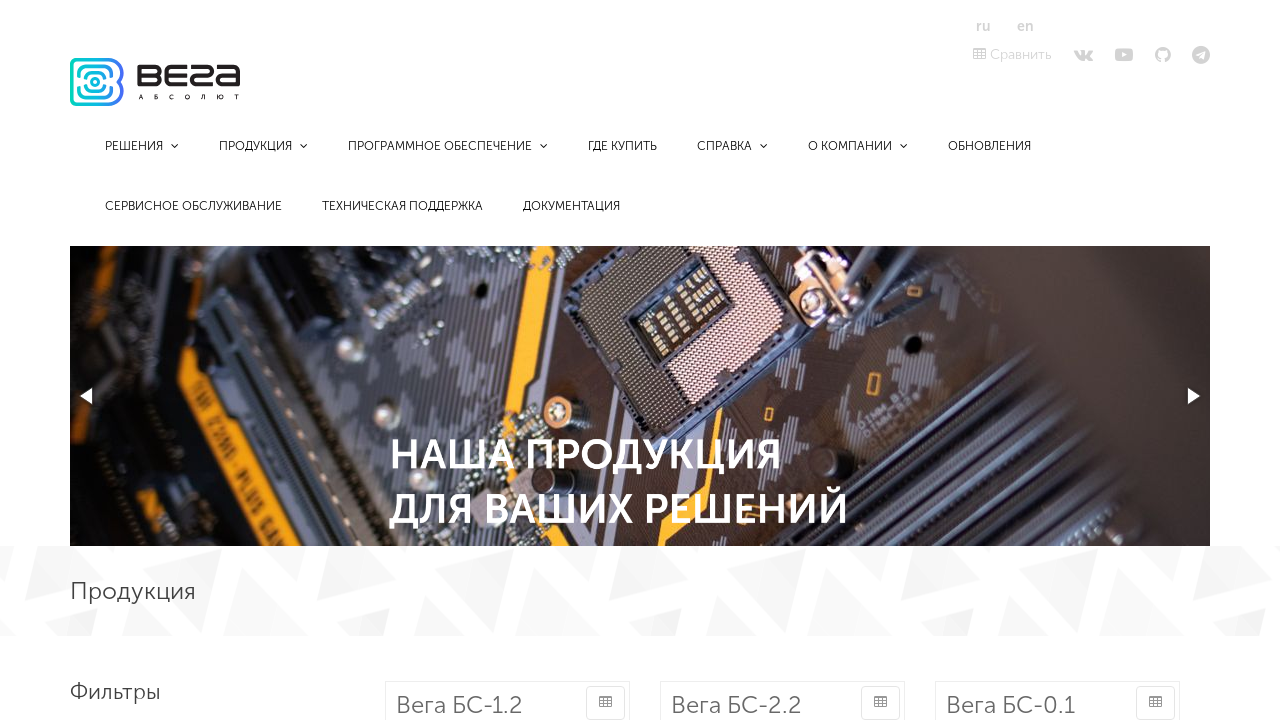

Product name elements loaded
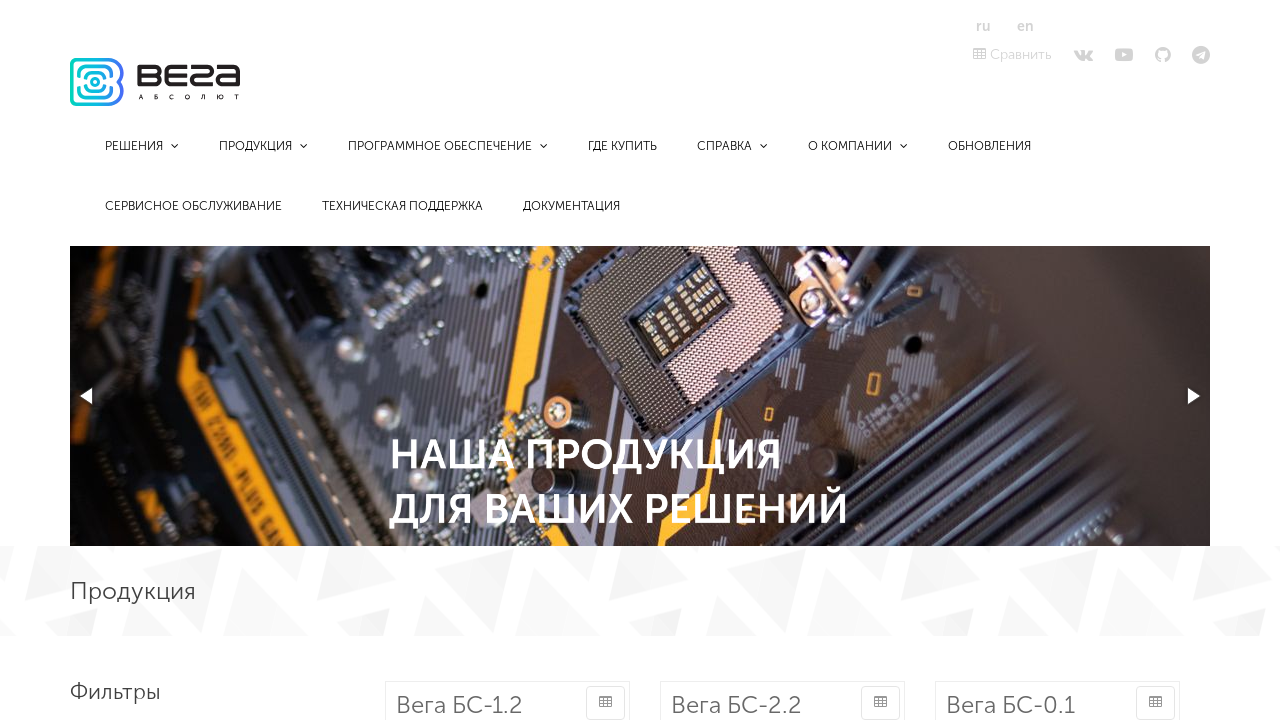

Product price elements loaded
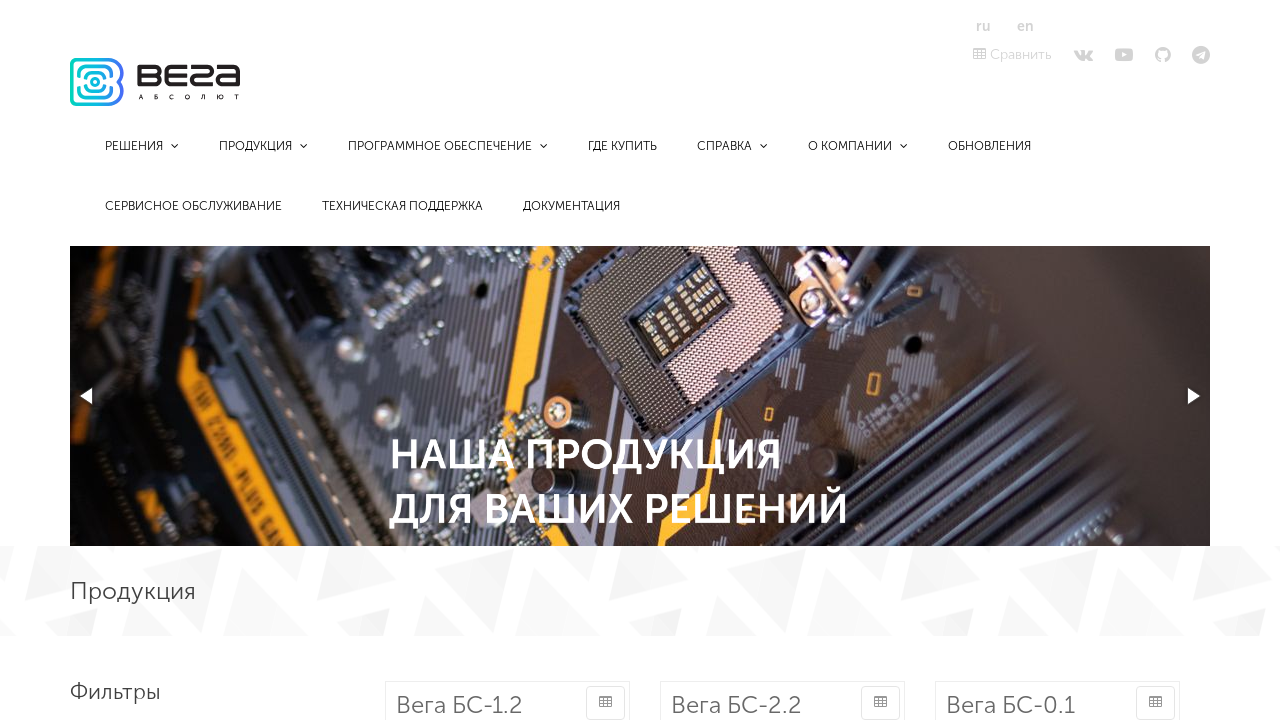

Retrieved all product name elements
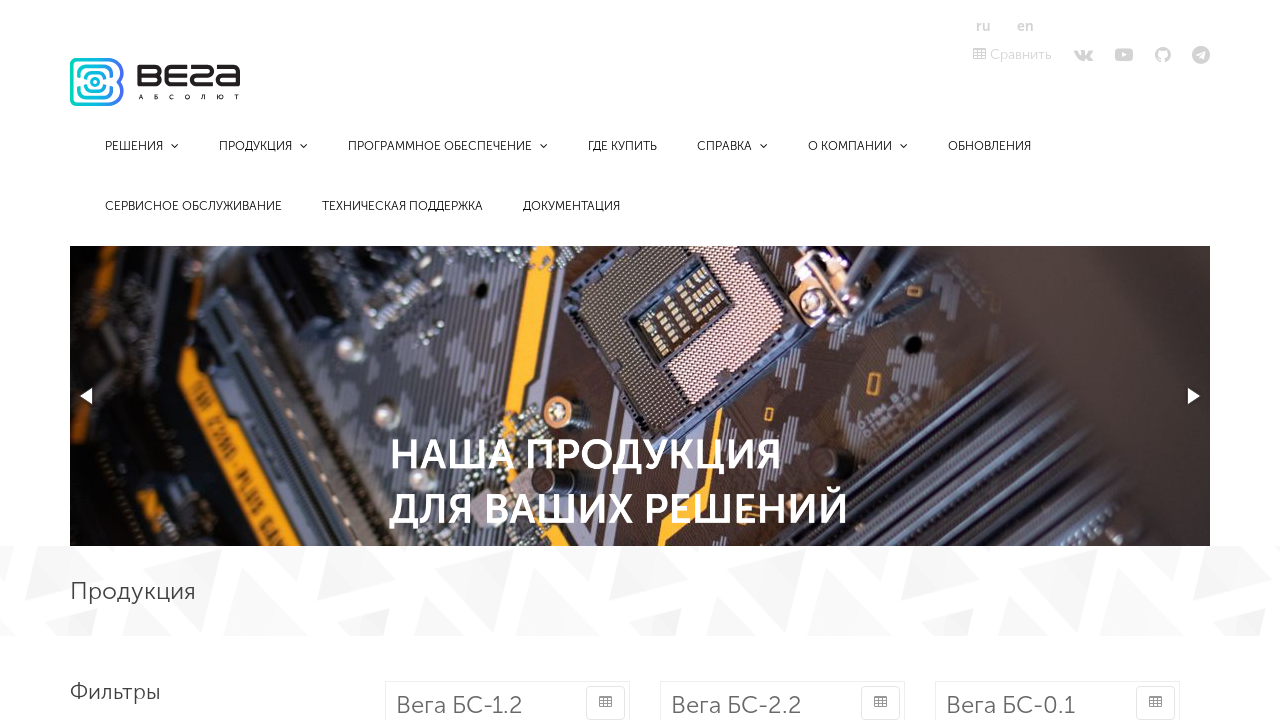

Retrieved all product price elements
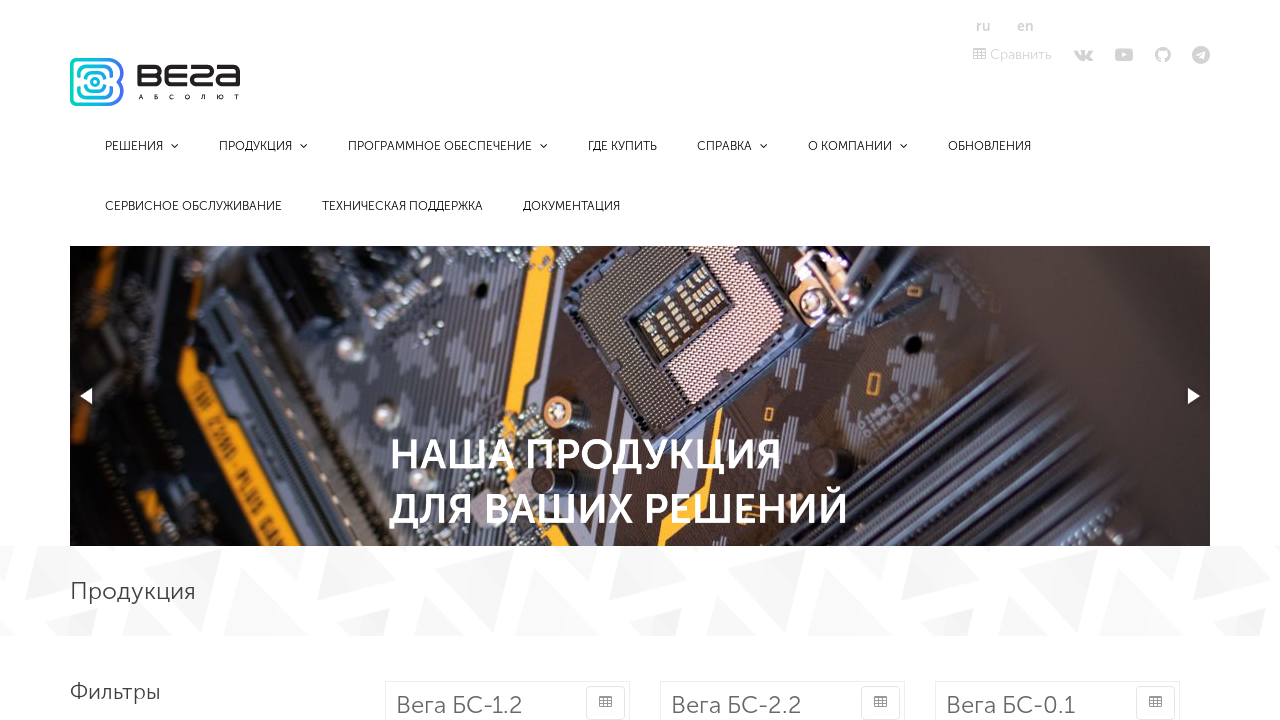

Verified that product names are displayed
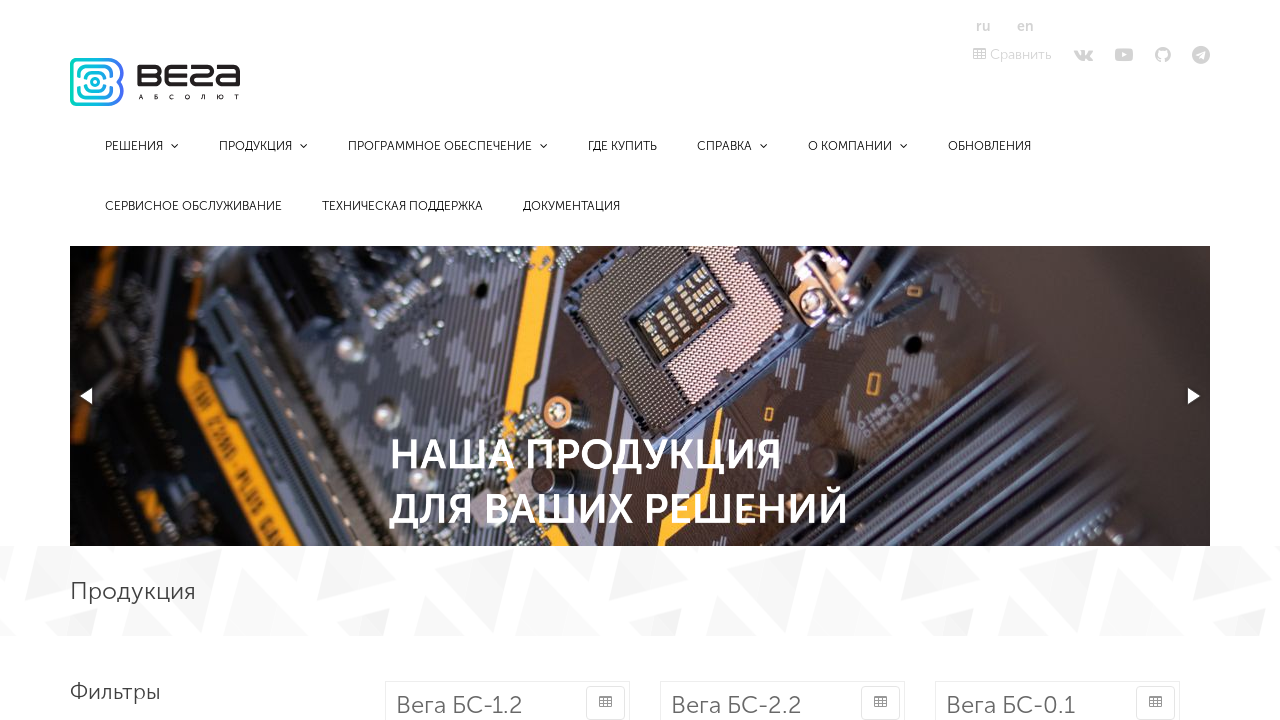

Verified that product prices are displayed
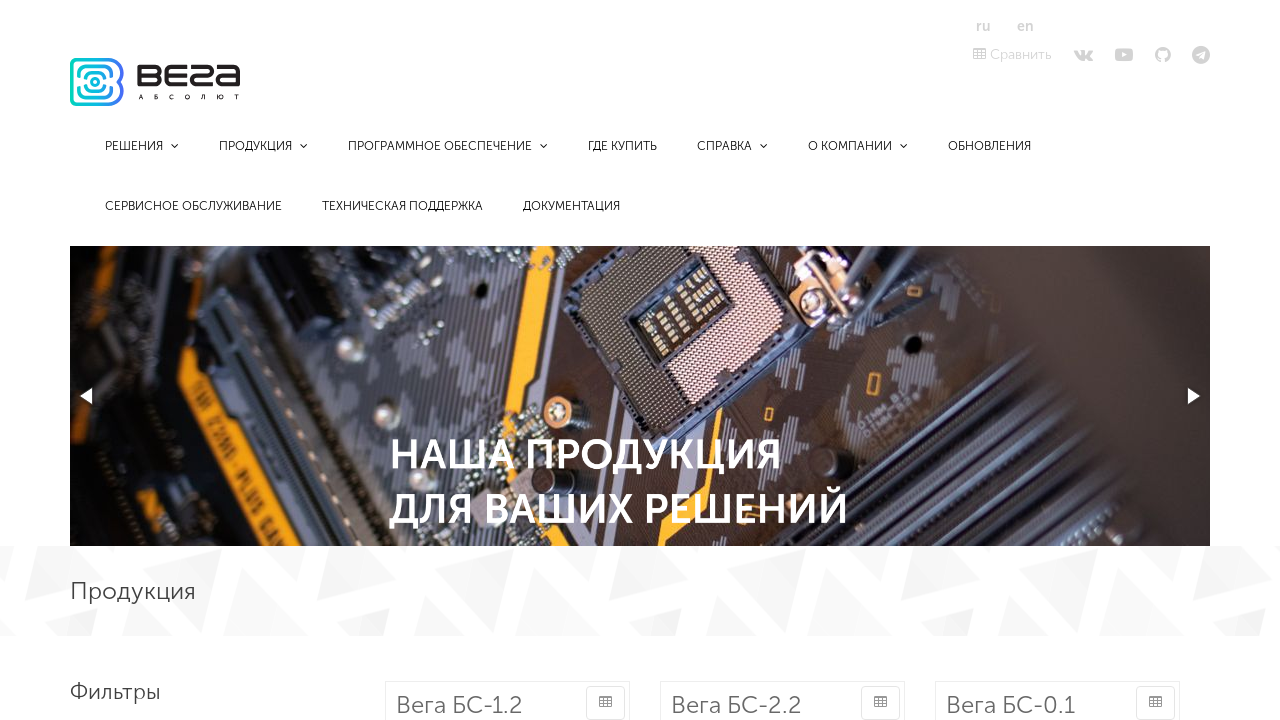

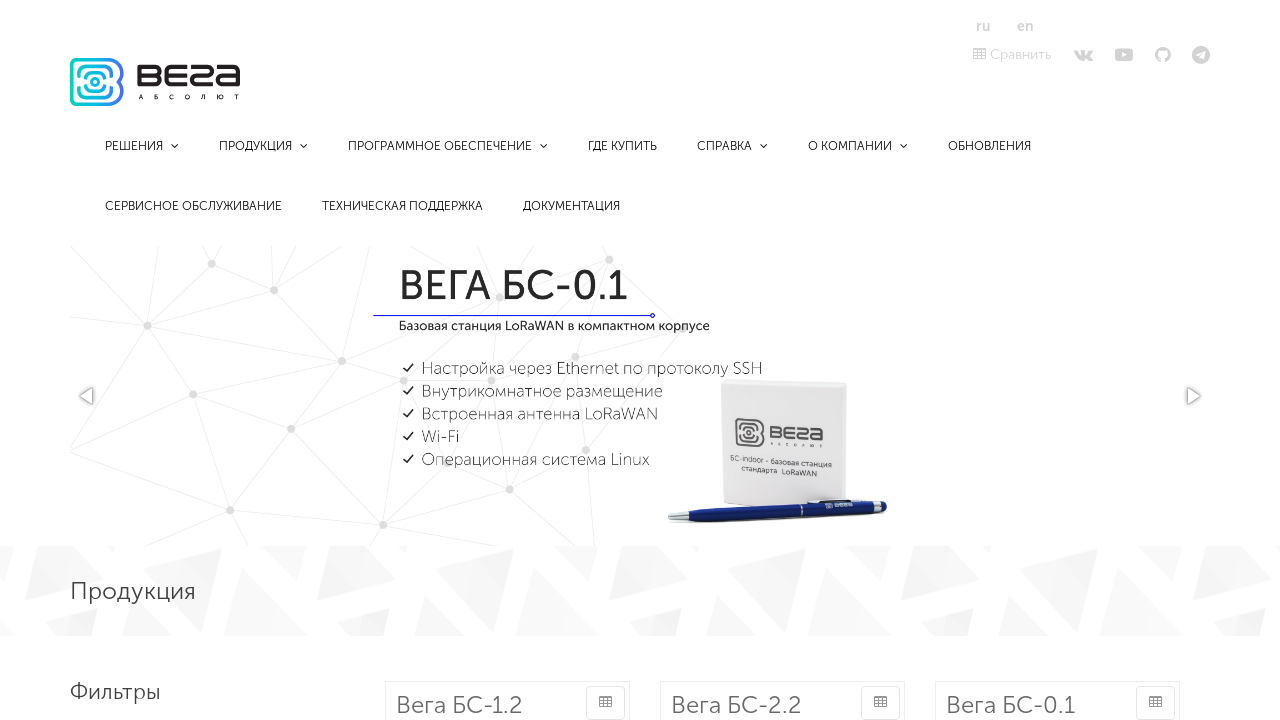